Performs double-click and right-click actions on buttons and verifies the result messages

Starting URL: https://demoqa.com/buttons

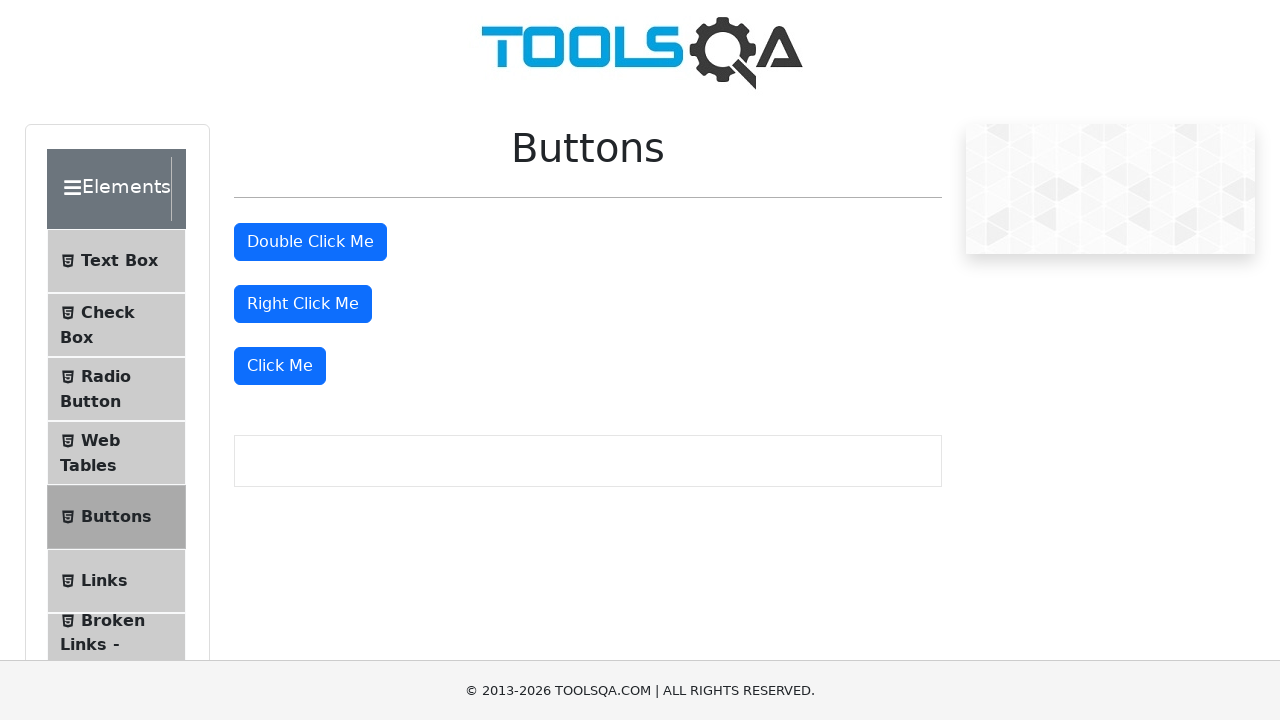

Double-clicked the double-click button at (310, 242) on #doubleClickBtn
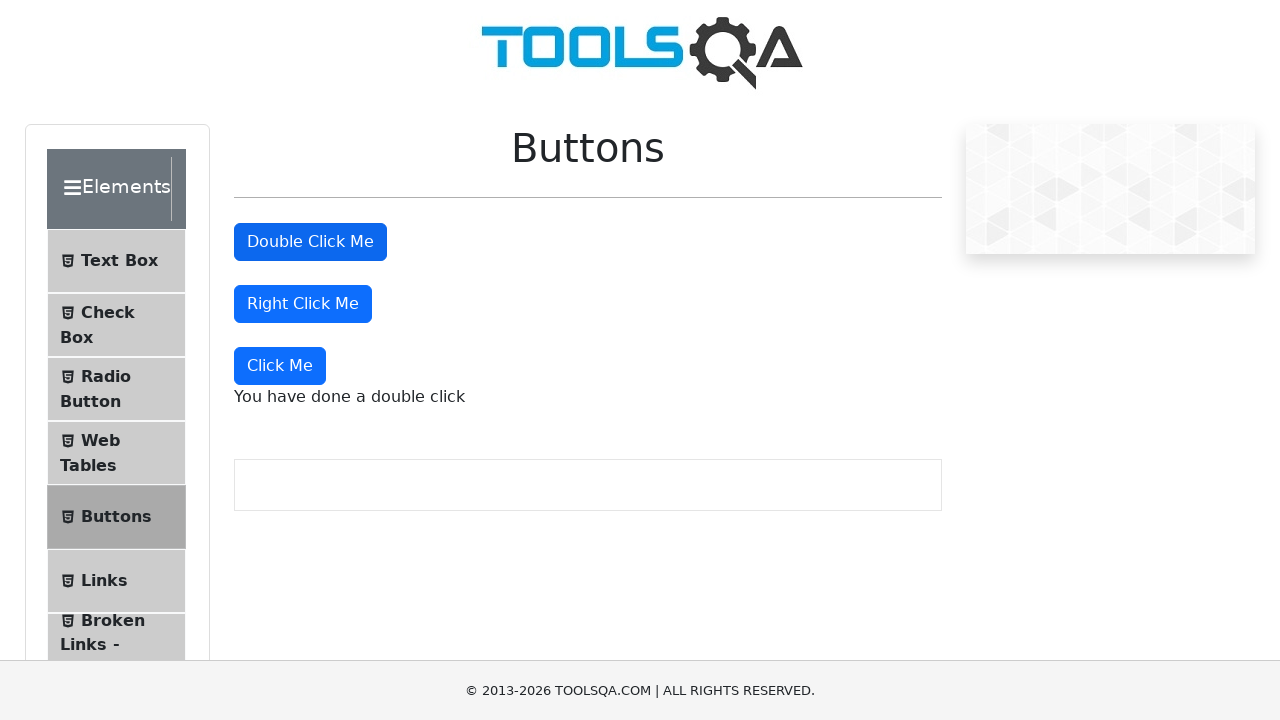

Right-clicked the right-click button at (303, 304) on #rightClickBtn
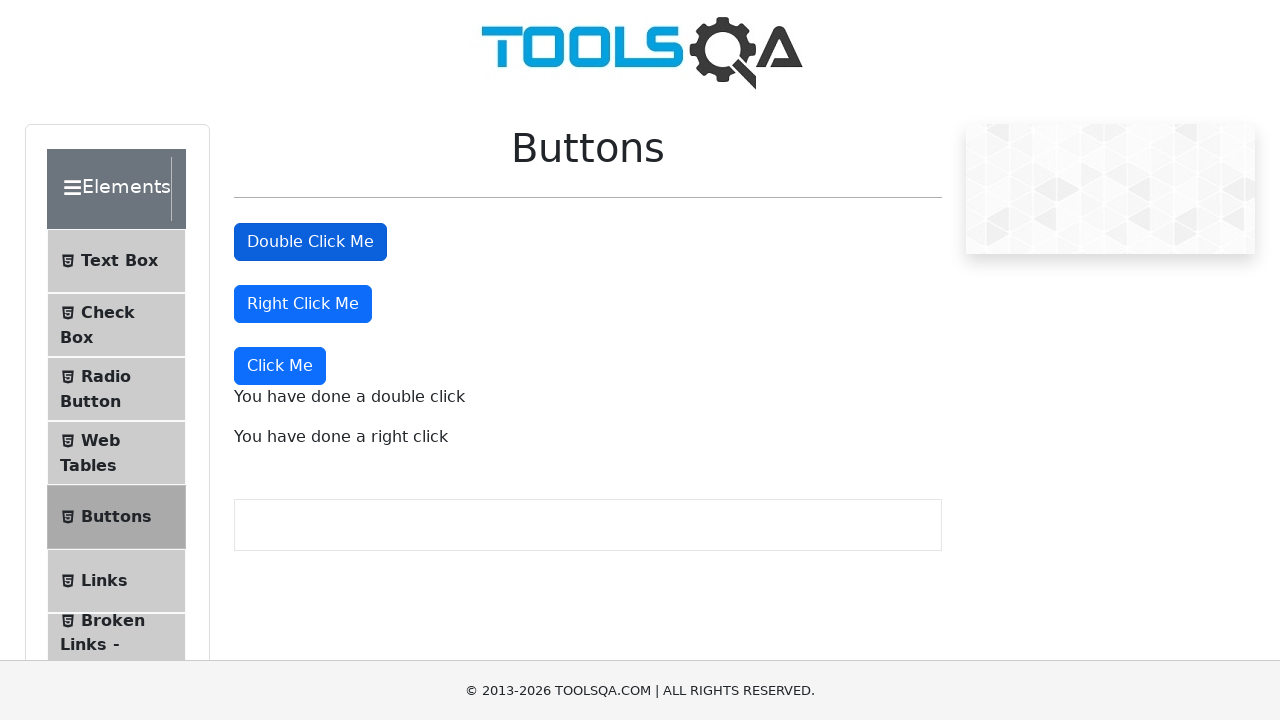

Retrieved double-click result message
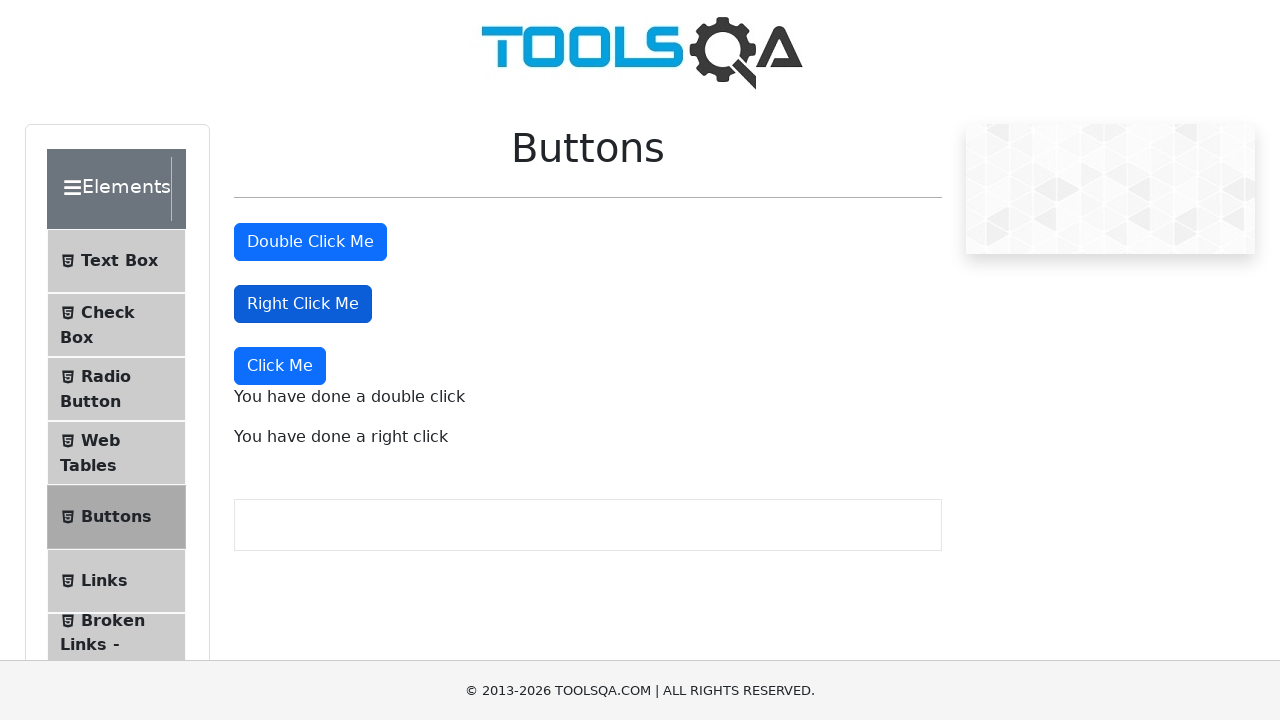

Retrieved right-click result message
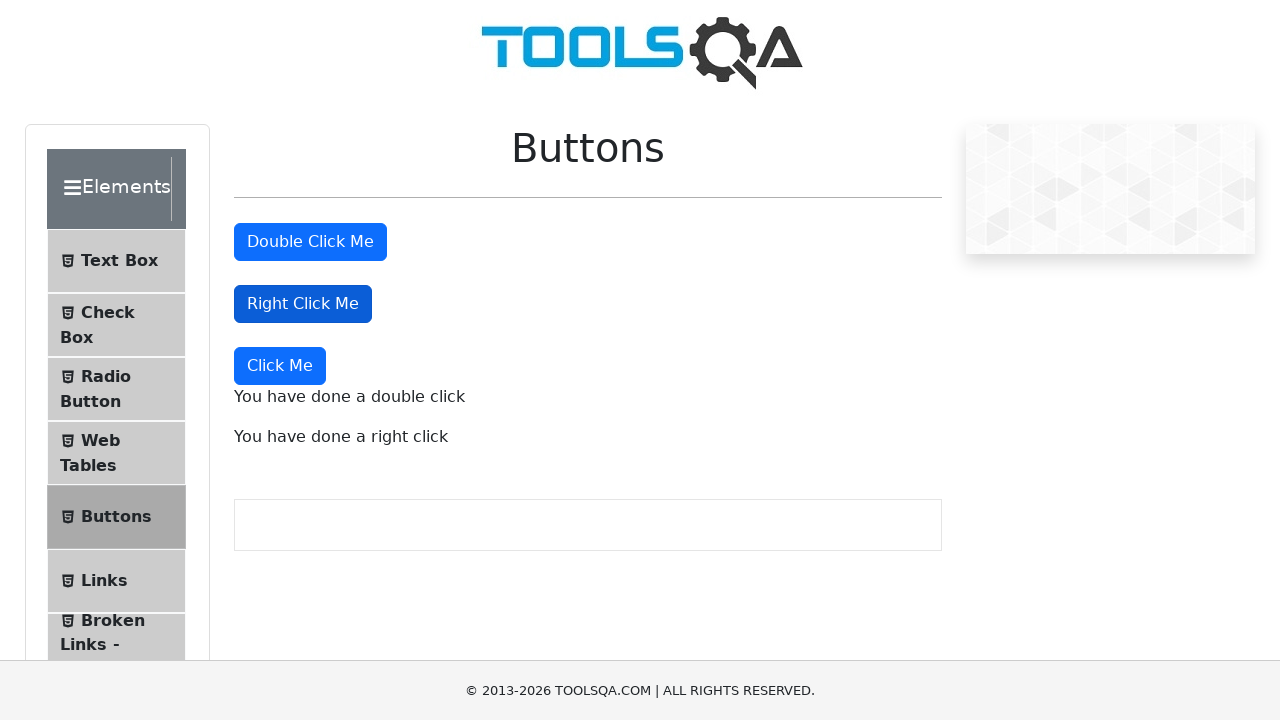

Verified double-click message contains expected text
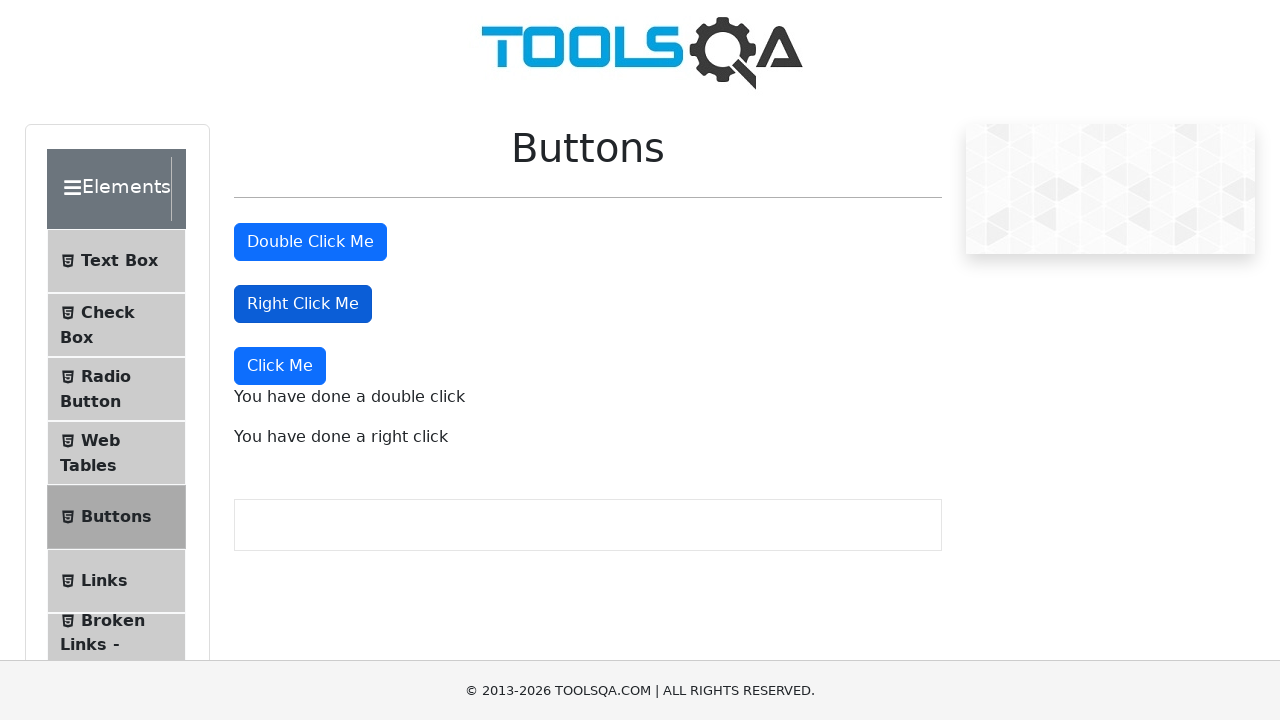

Verified right-click message contains expected text
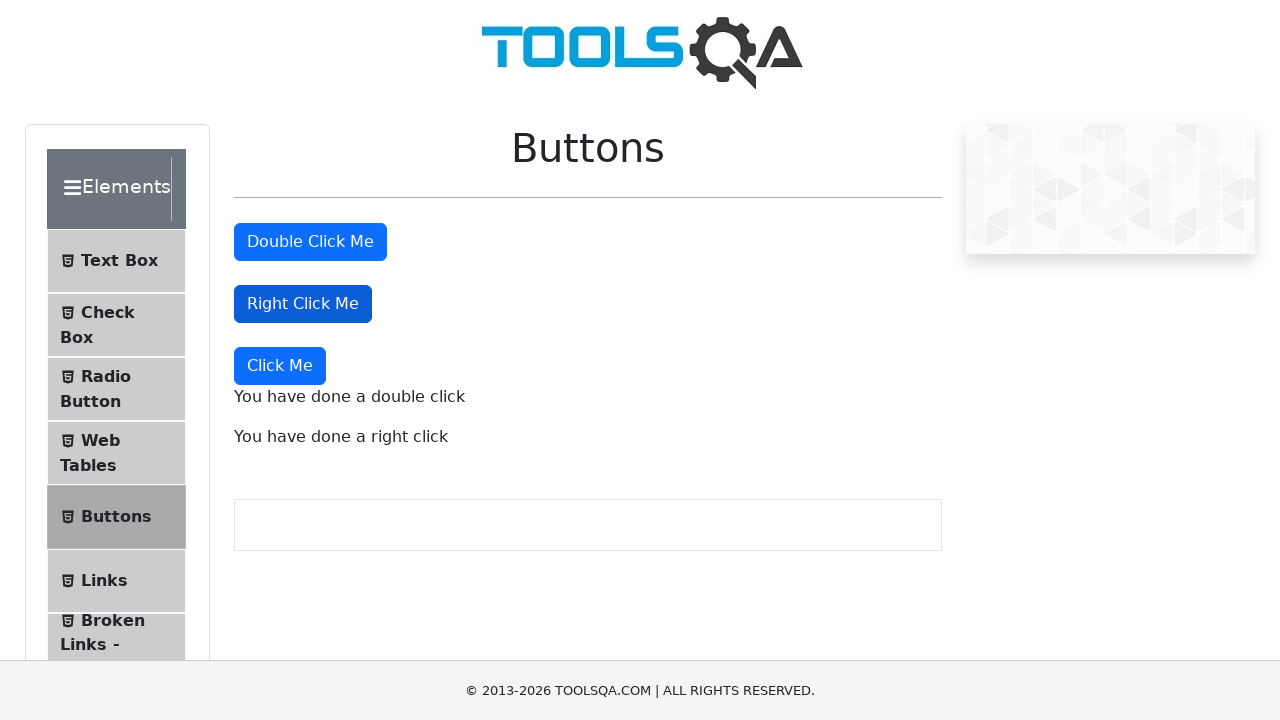

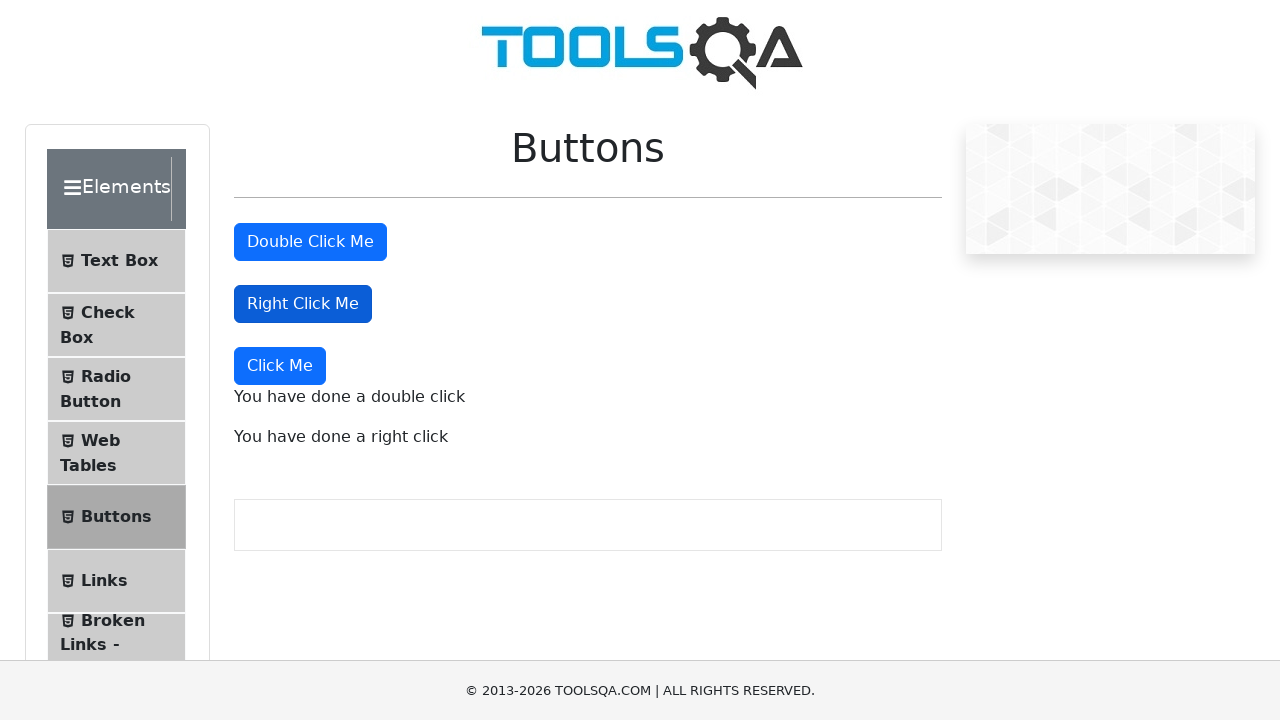